Verifies the login page title by navigating to the login page and checking if the title matches expected value

Starting URL: https://test.techlift.in/

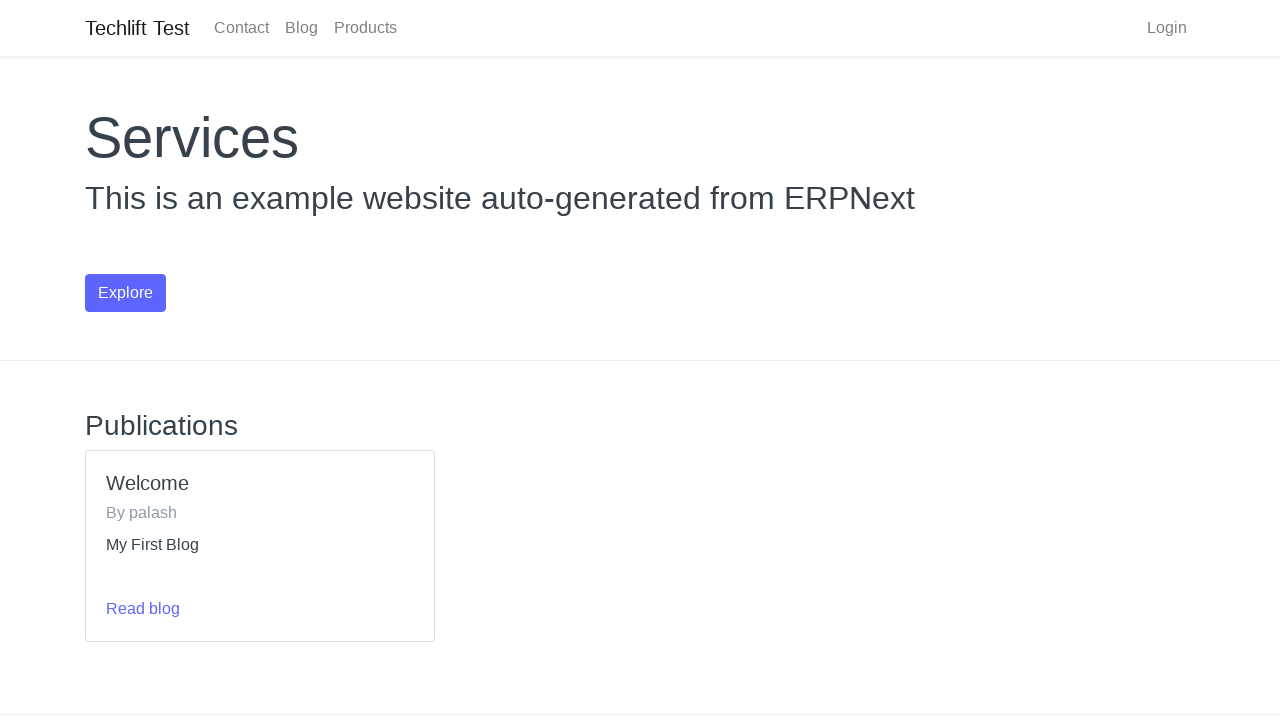

Navigated to starting URL https://test.techlift.in/
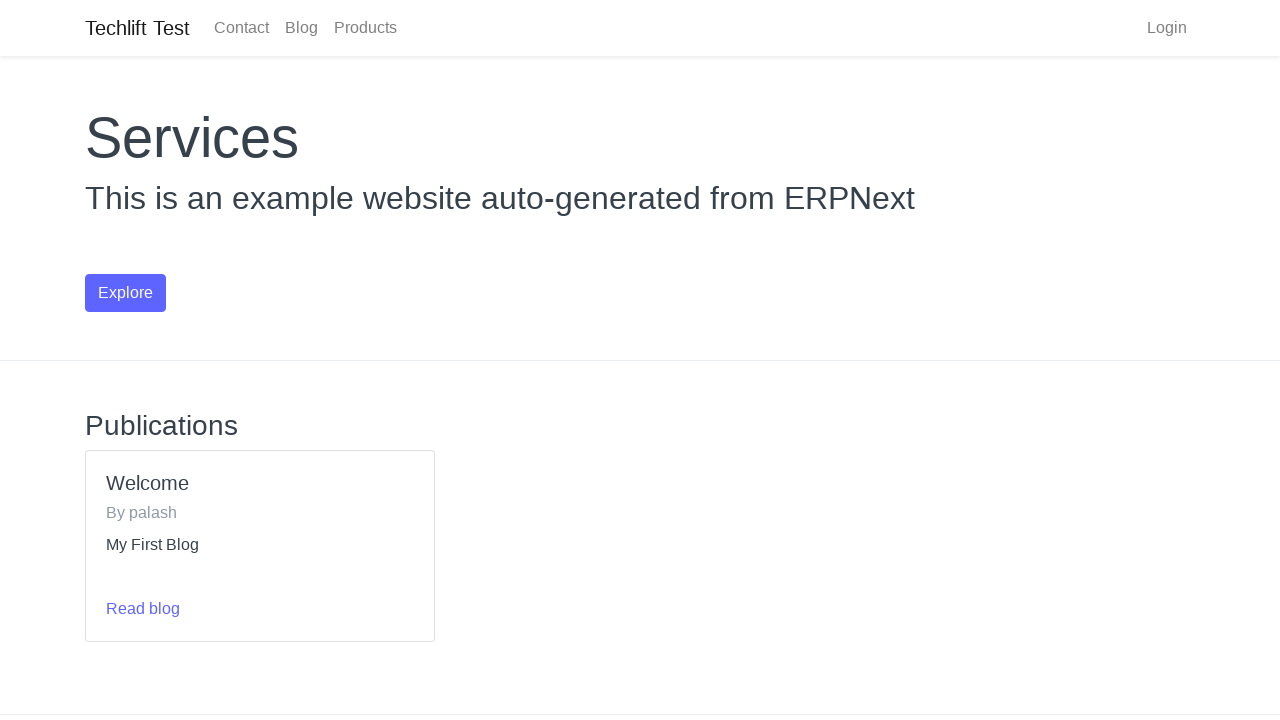

Clicked on Login link at (1167, 28) on text=Login
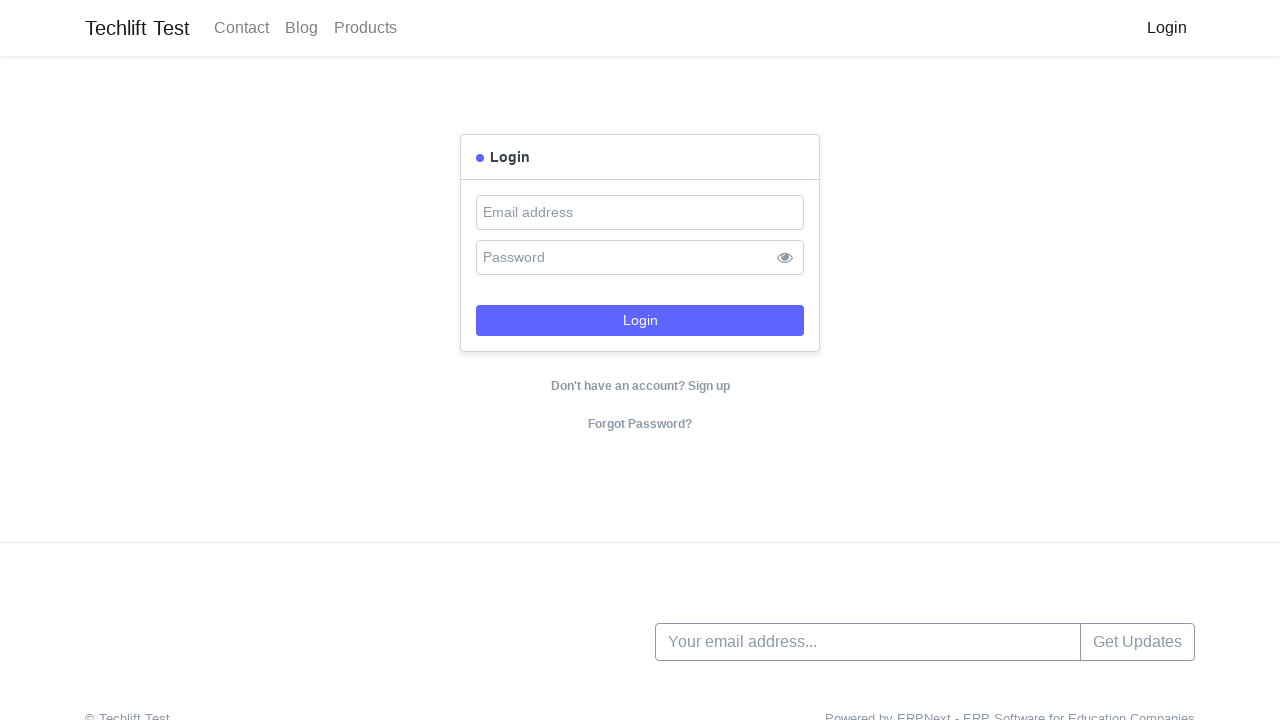

Verified login page title matches 'Login'
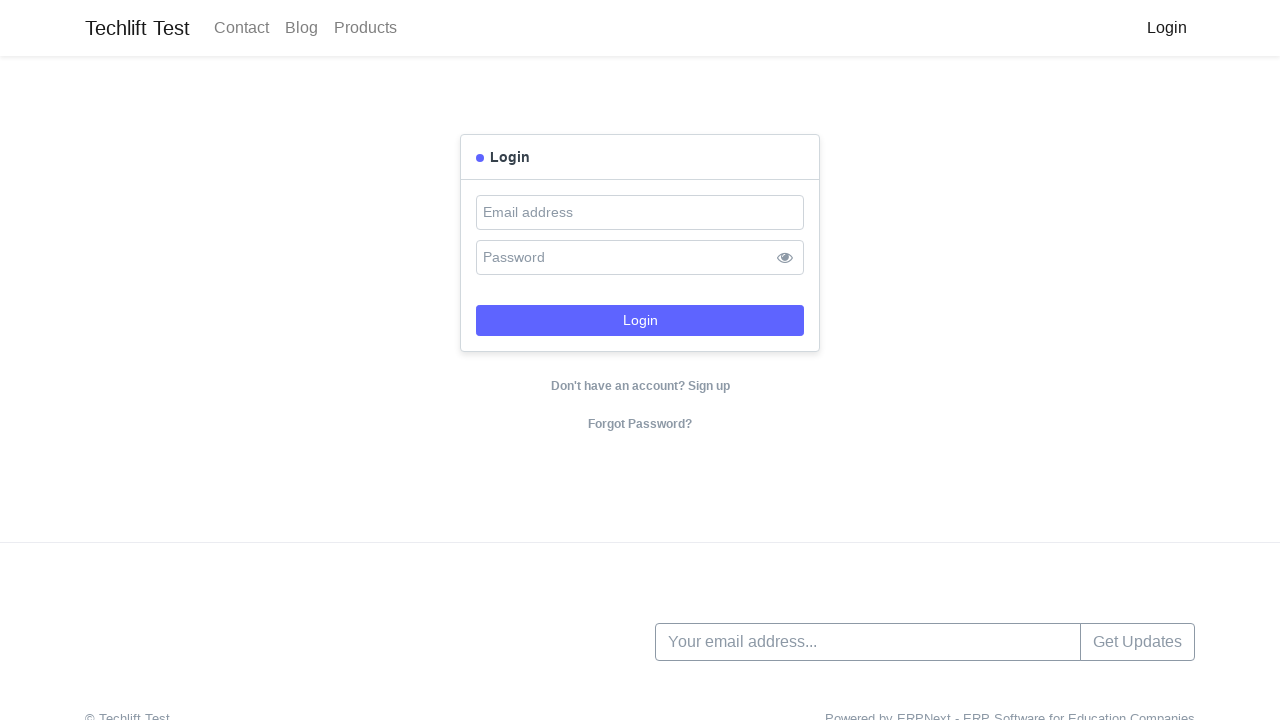

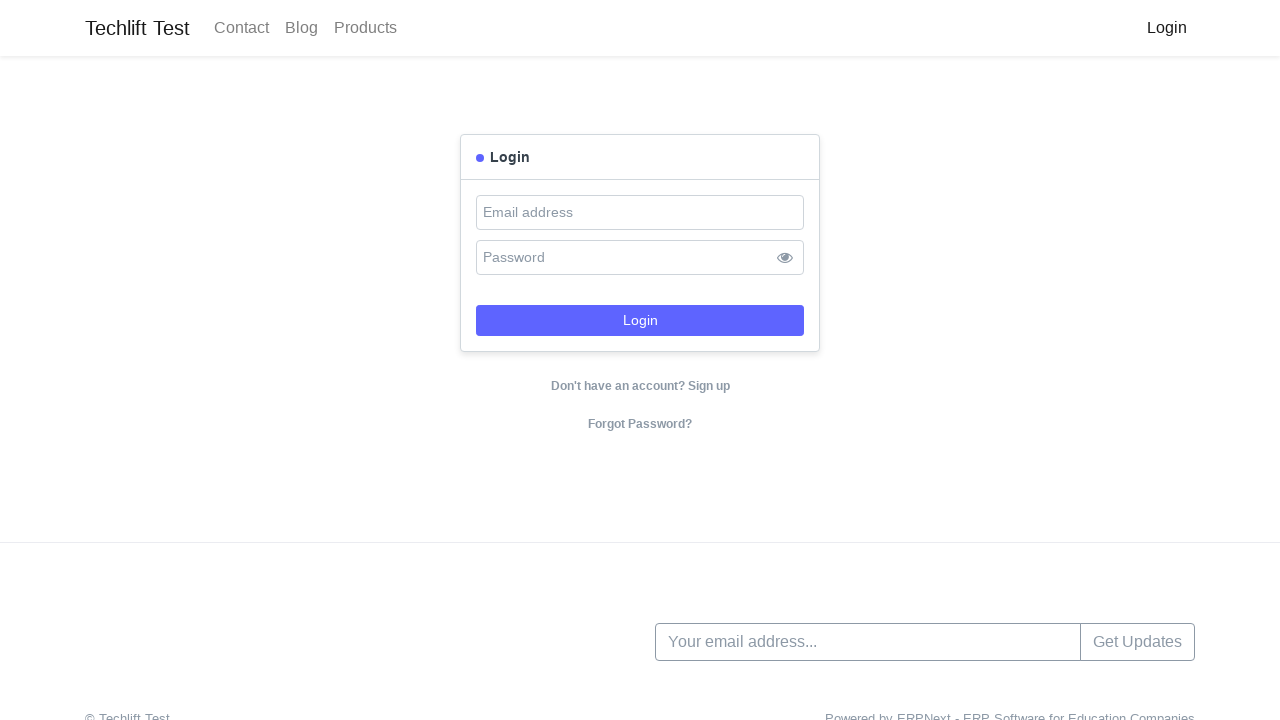